Tests dynamic content loading by clicking a start button and waiting for "Hello World!" text to appear

Starting URL: https://the-internet.herokuapp.com/dynamic_loading/1

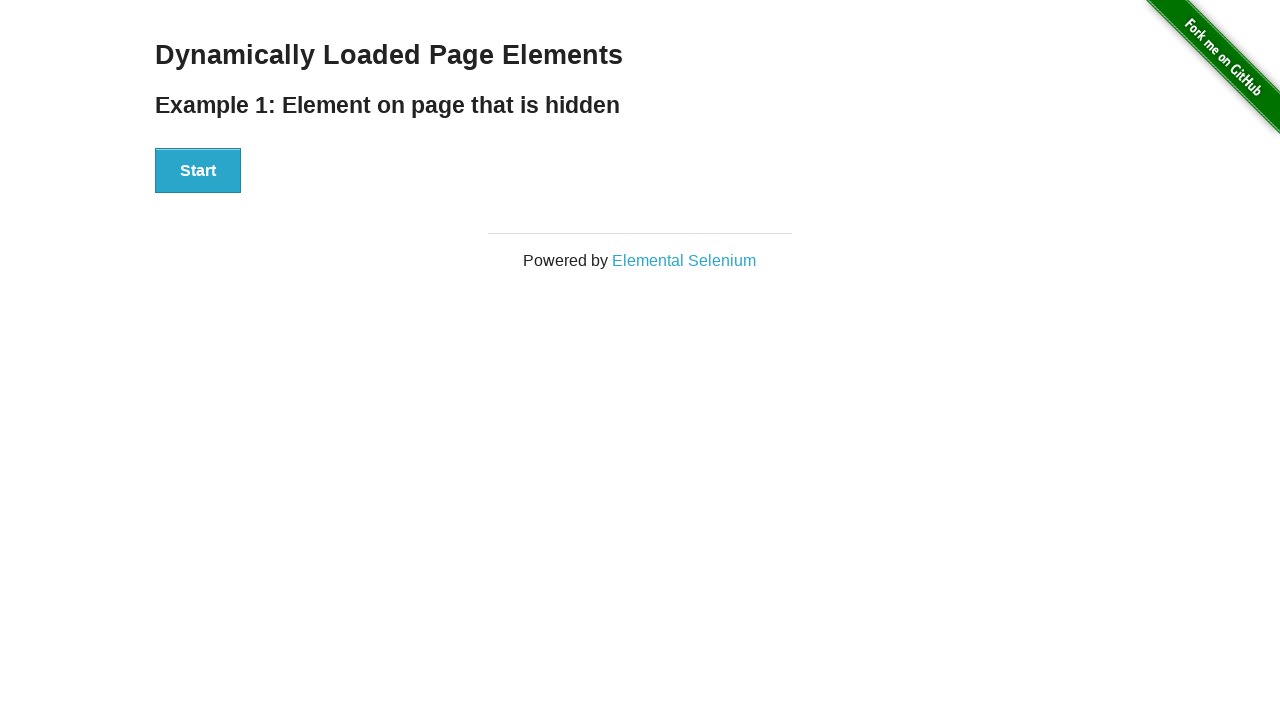

Navigated to dynamic loading test page
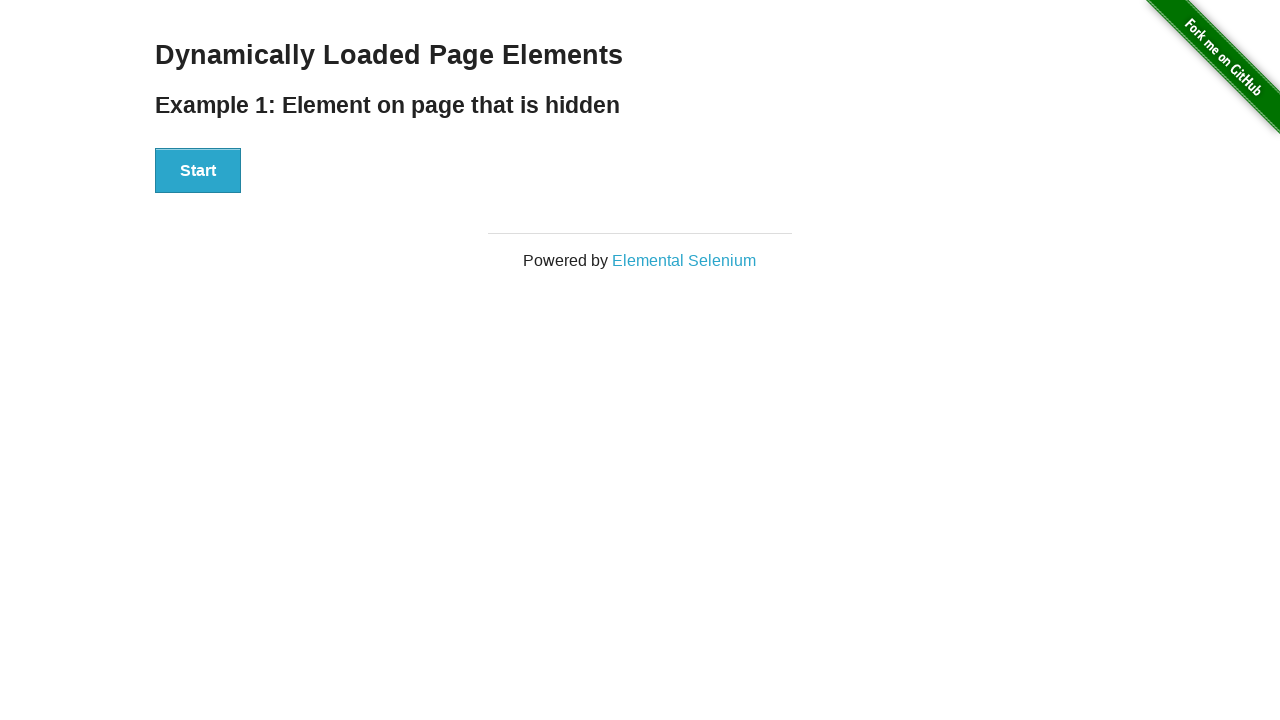

Clicked the start button to initiate dynamic content loading at (198, 171) on xpath=//*[@id='start']//child::button
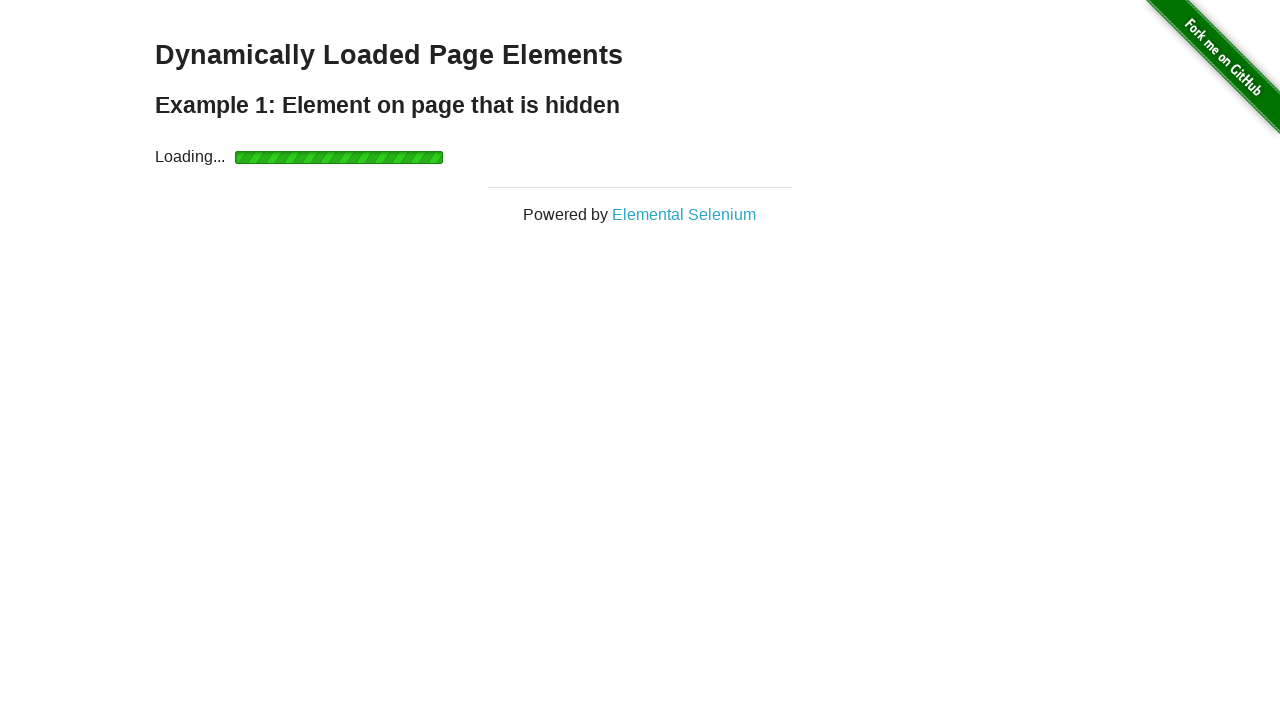

Waited for 'Hello World!' element to become visible
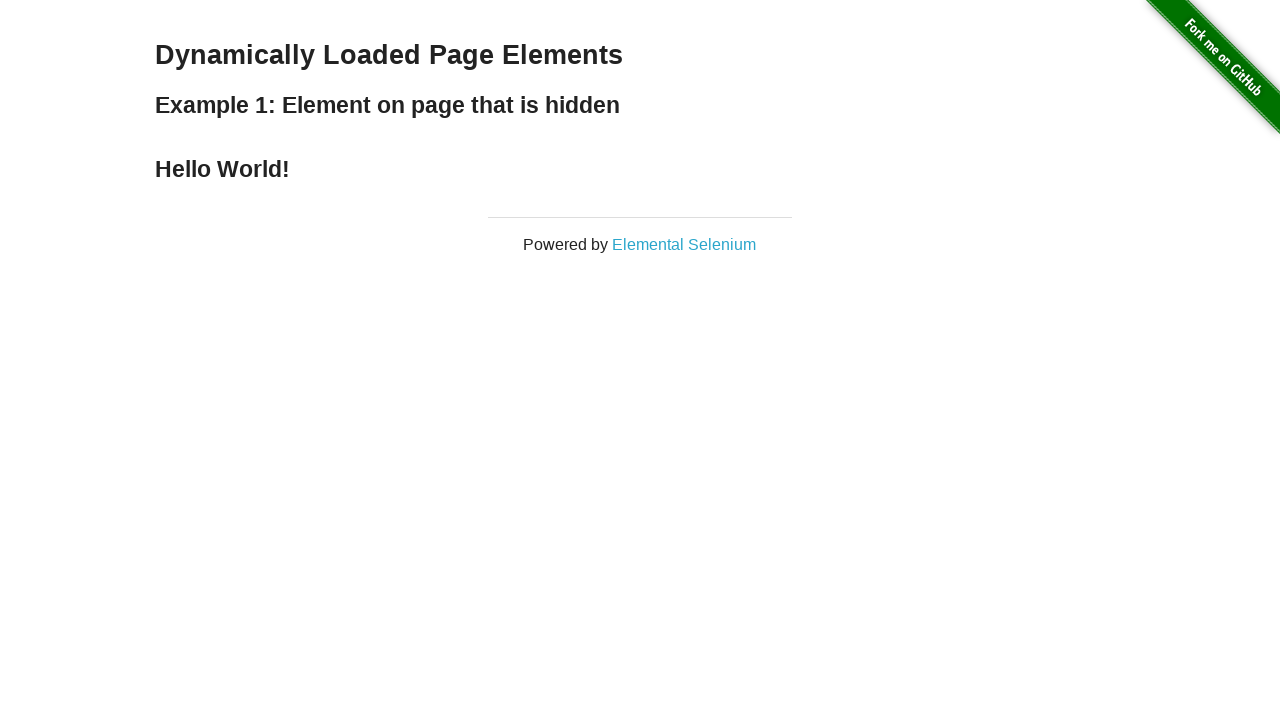

Verified that the finish element contains 'Hello World!' text
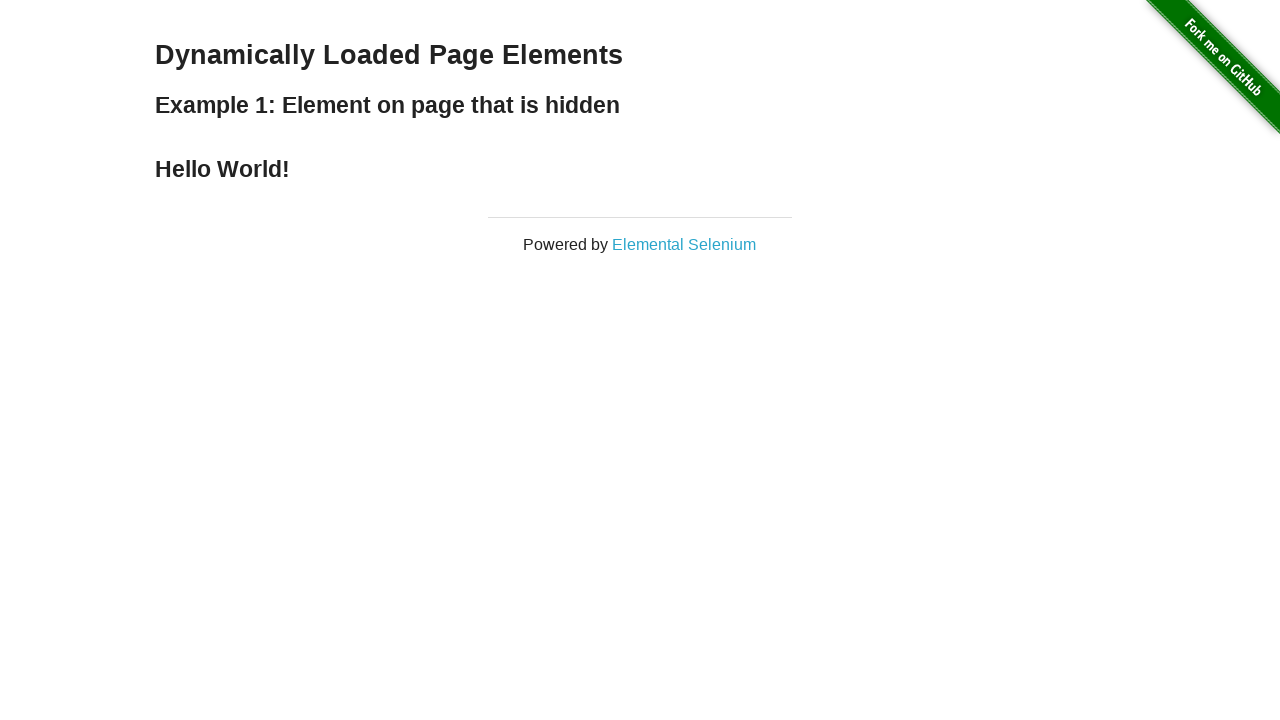

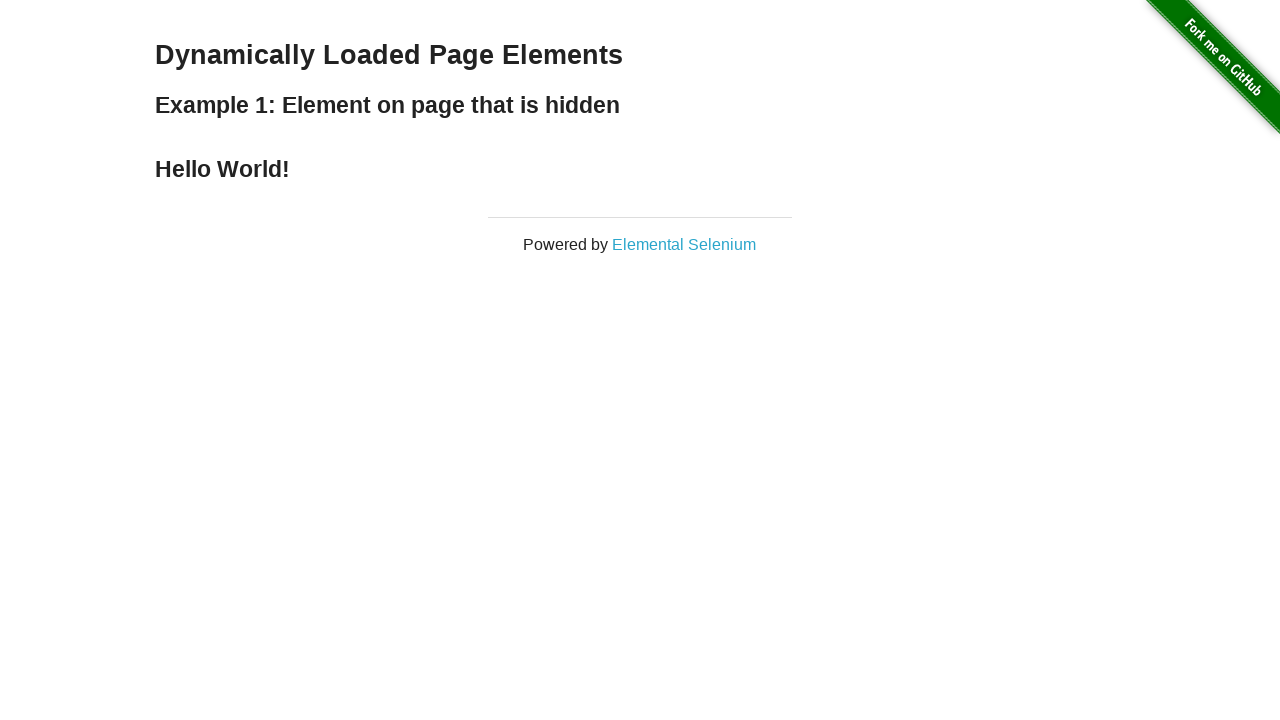